Tests various form elements on a practice page including radio buttons, autocomplete, dropdown, and checkboxes

Starting URL: https://rahulshettyacademy.com/AutomationPractice/

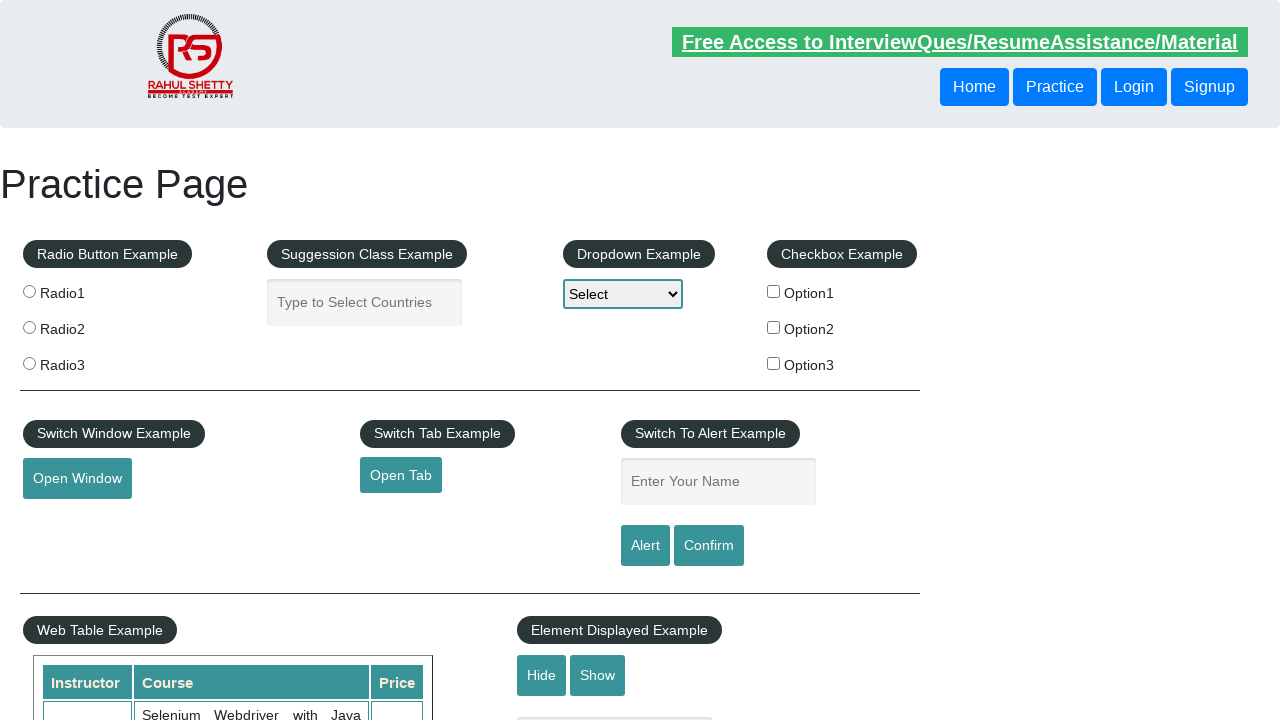

Clicked radio button at (29, 291) on input[name='radioButton']
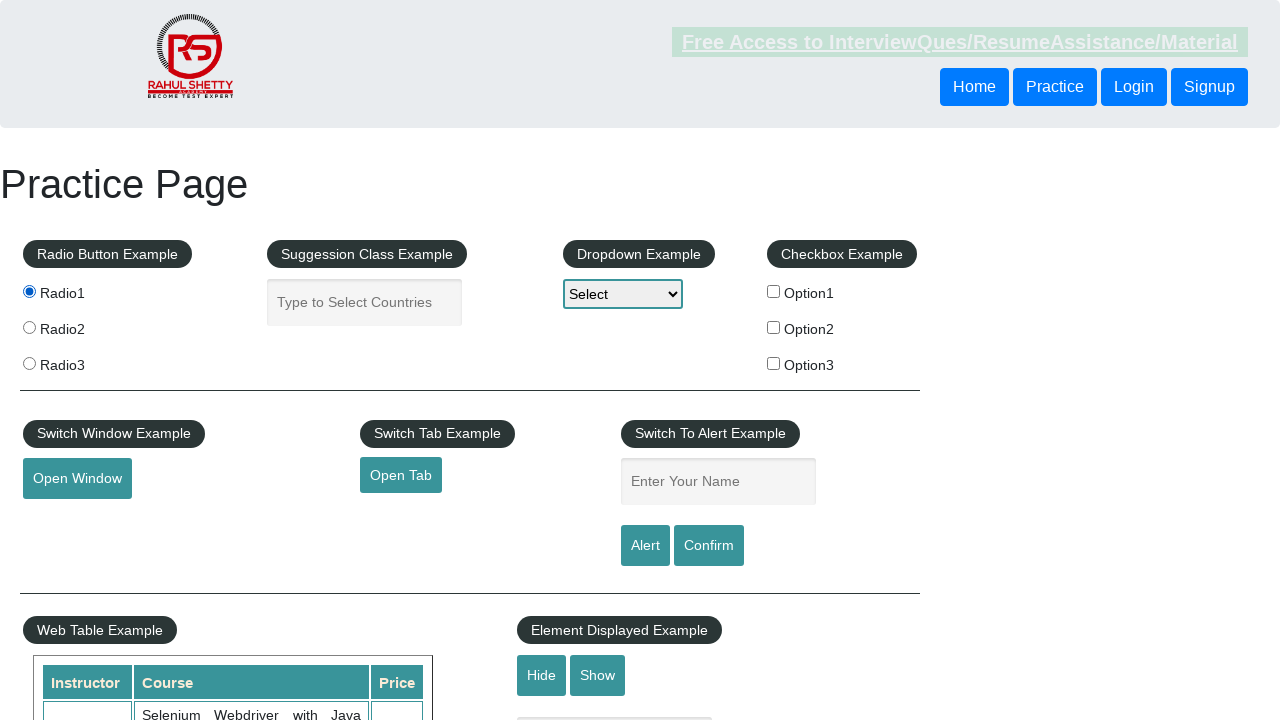

Filled autocomplete field with 'United Kingdom (UK)' on #autocomplete
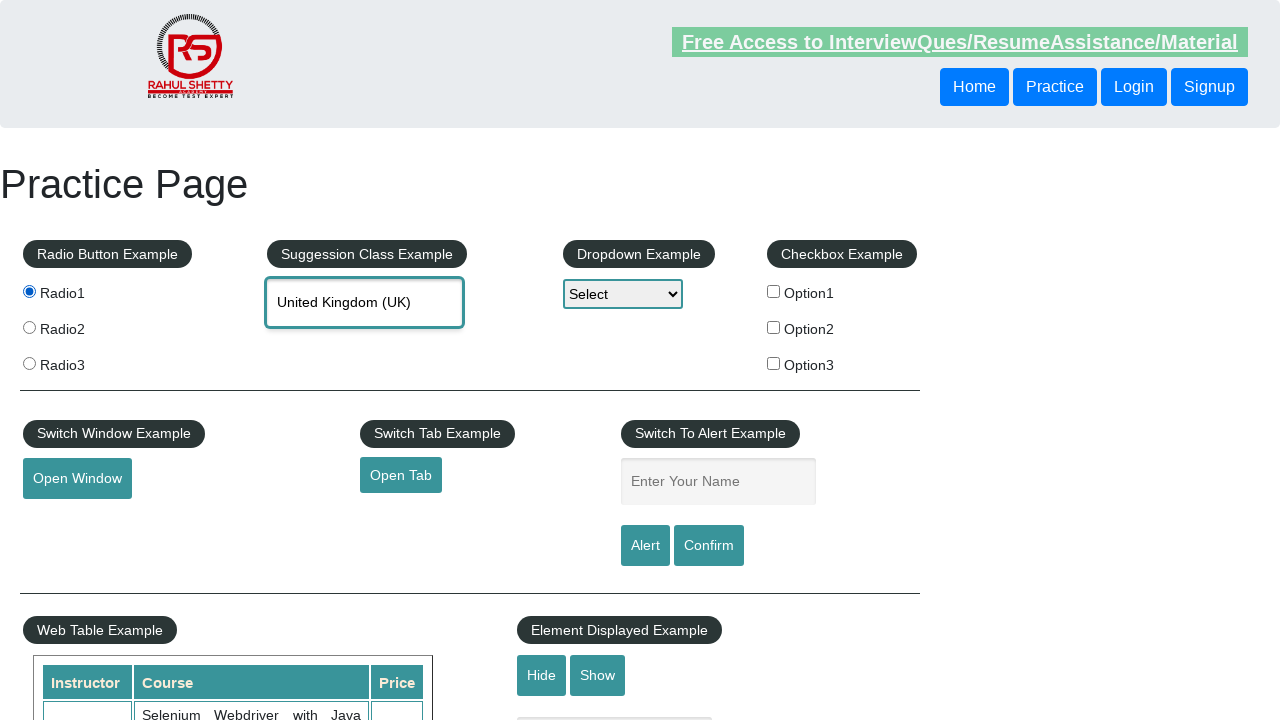

Clicked dropdown menu at (623, 294) on select[name='dropdown-class-example']
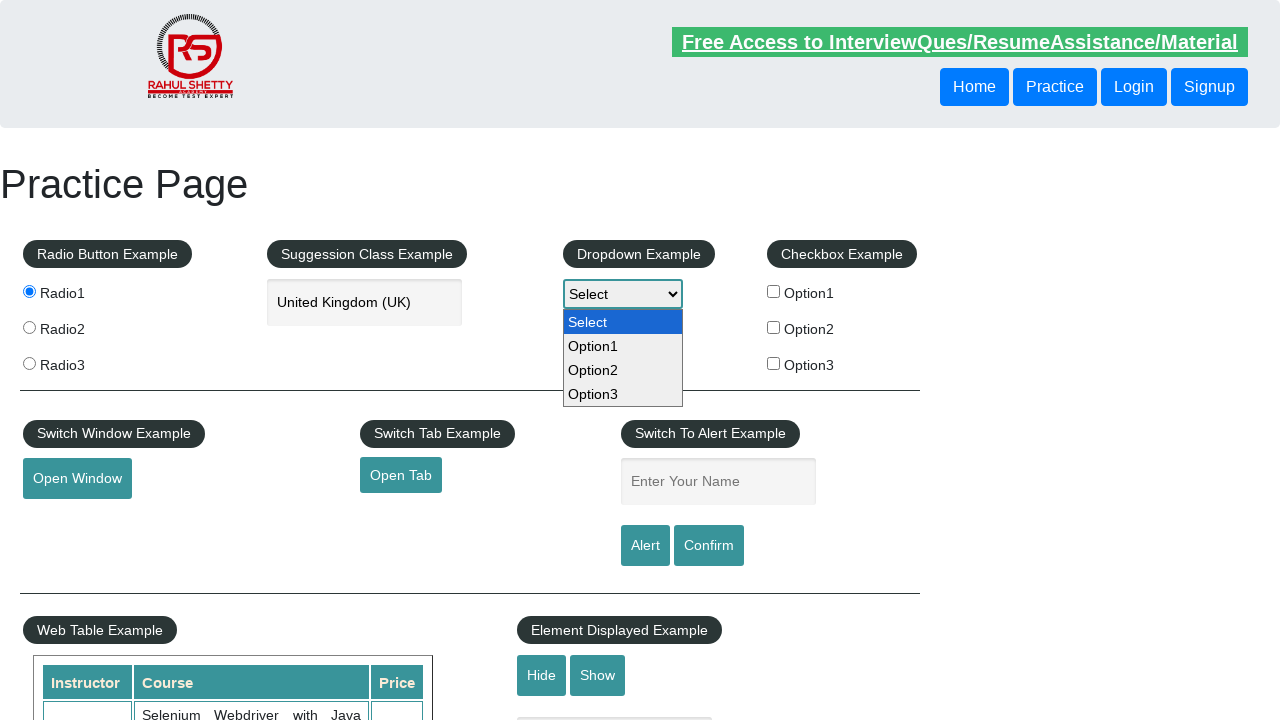

Checked checkbox option 2 at (774, 327) on input[name='checkBoxOption2']
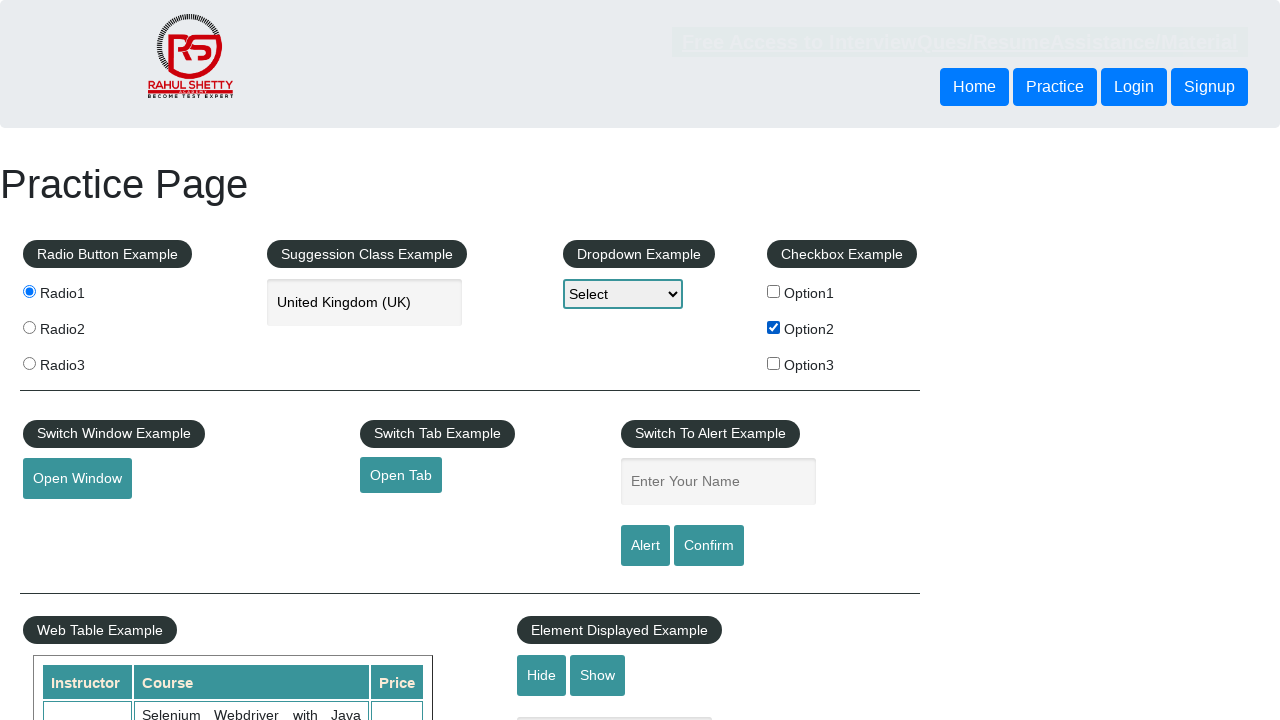

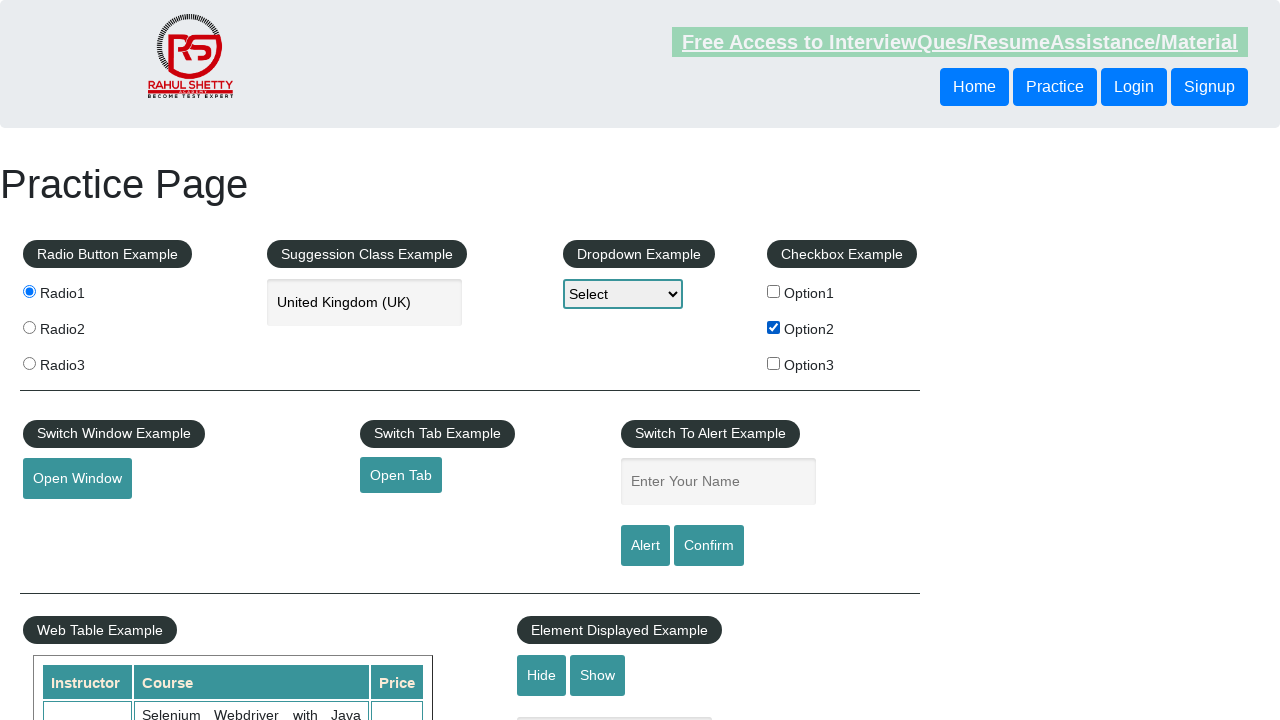